Tests that the nome (name) field accepts numeric input

Starting URL: https://carros-crud.vercel.app/

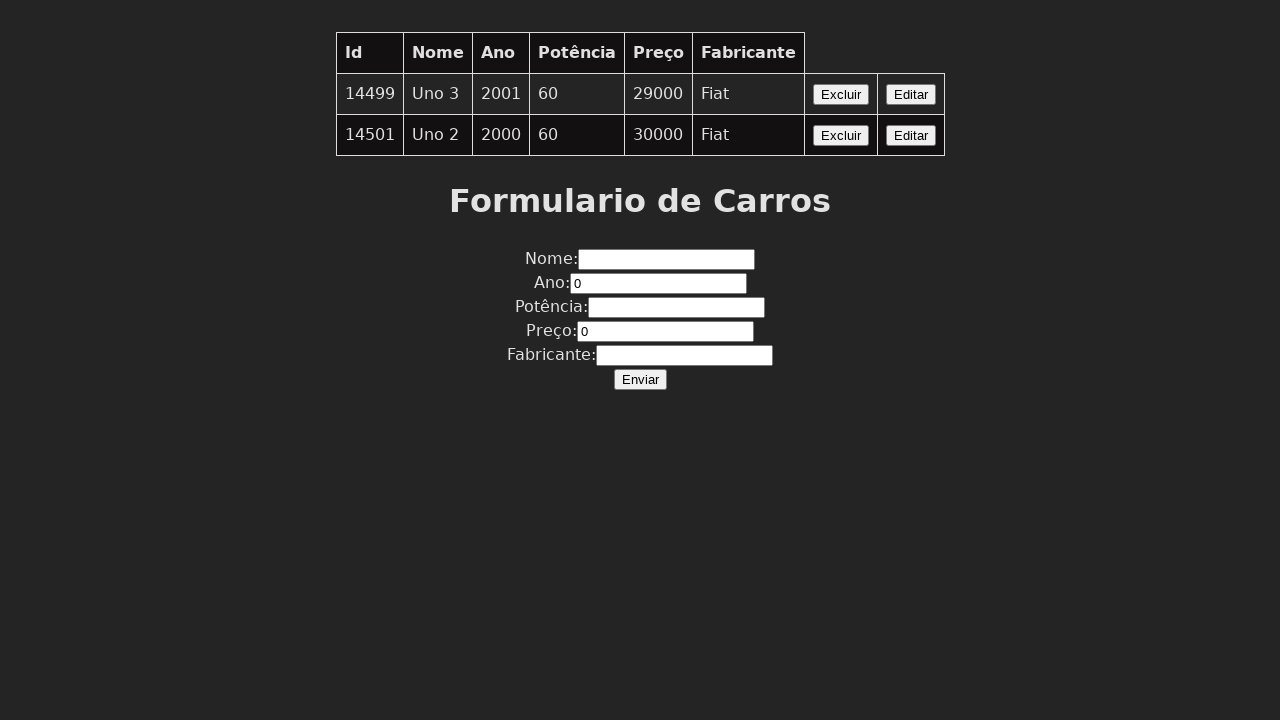

Filled nome field with numeric value '123' on input[name='nome']
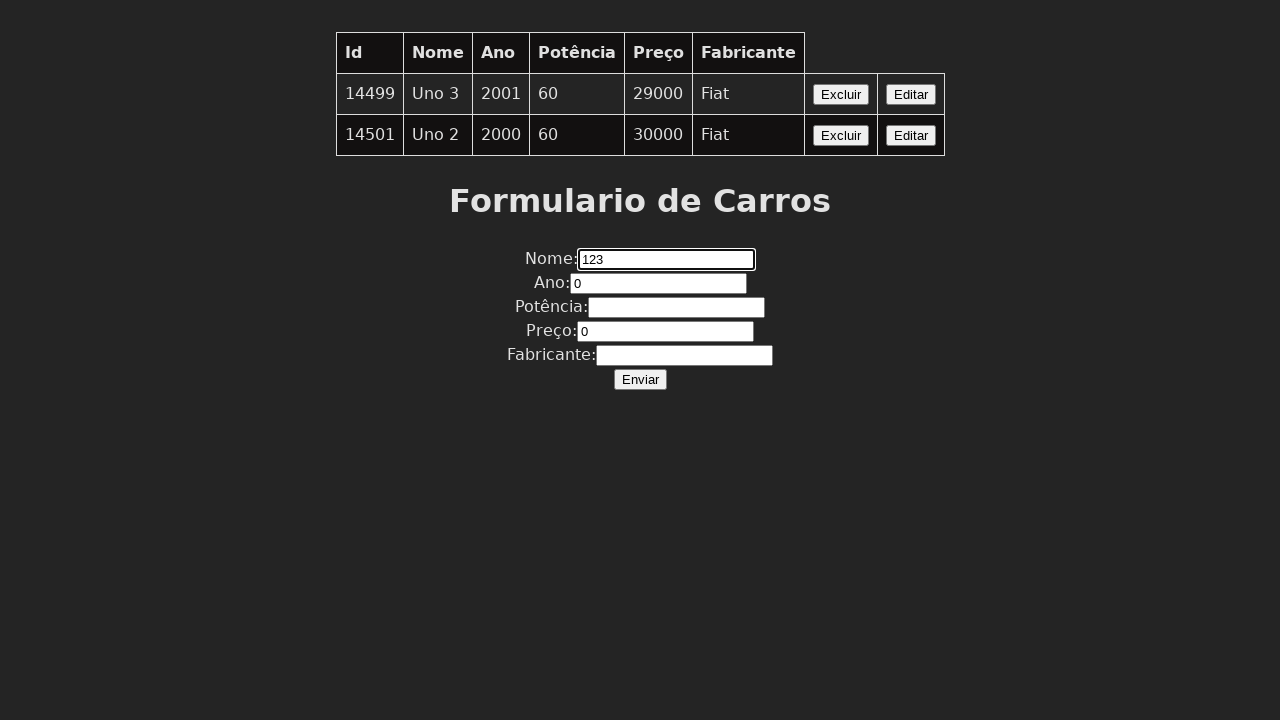

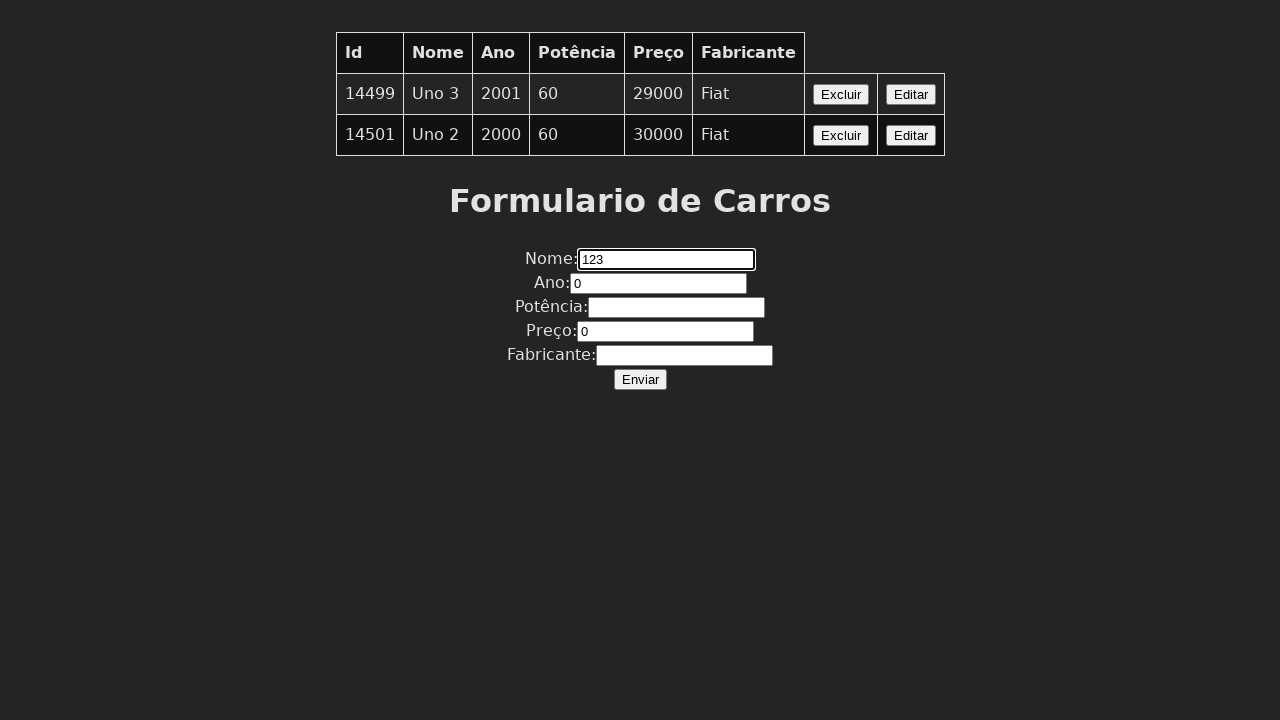